Tests a flight booking form by selecting one-way trip, choosing origin (Delhi) and destination (Chennai) airports, verifying return date is disabled, adding 5 adult passengers, selecting currency, and submitting the form.

Starting URL: https://rahulshettyacademy.com/dropdownsPractise/

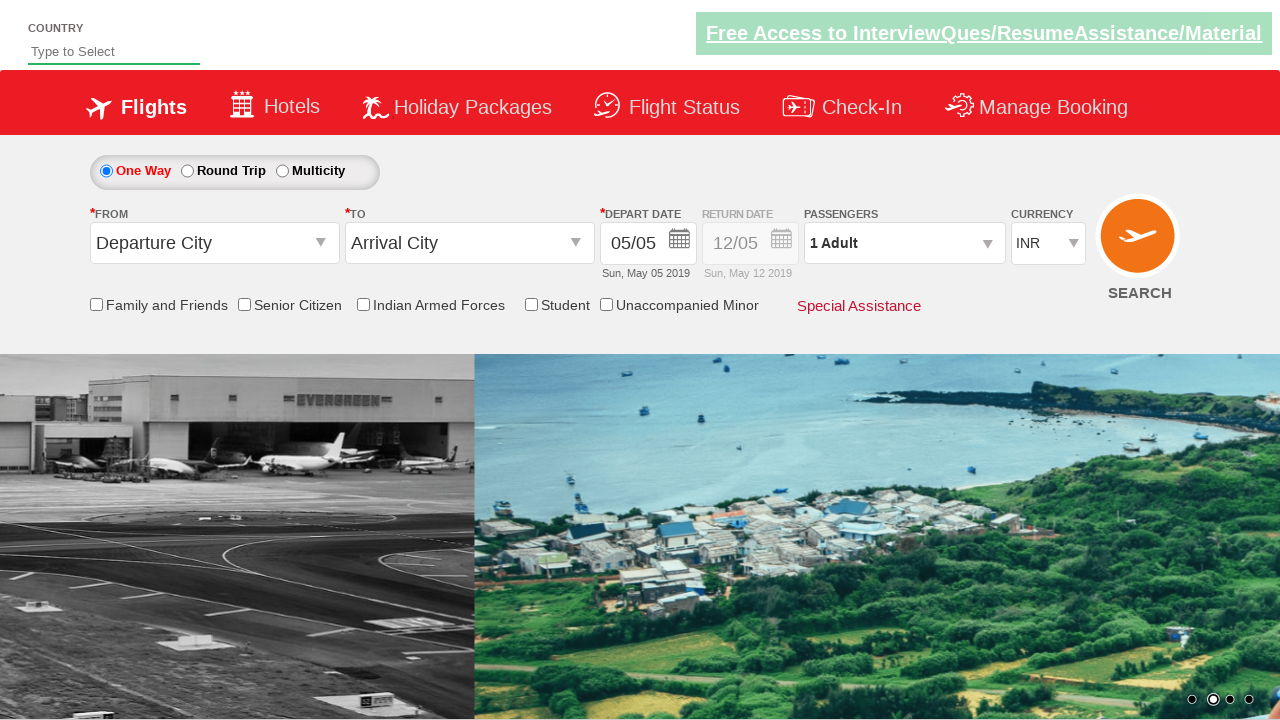

Selected one-way trip radio button at (106, 171) on #ctl00_mainContent_rbtnl_Trip_0
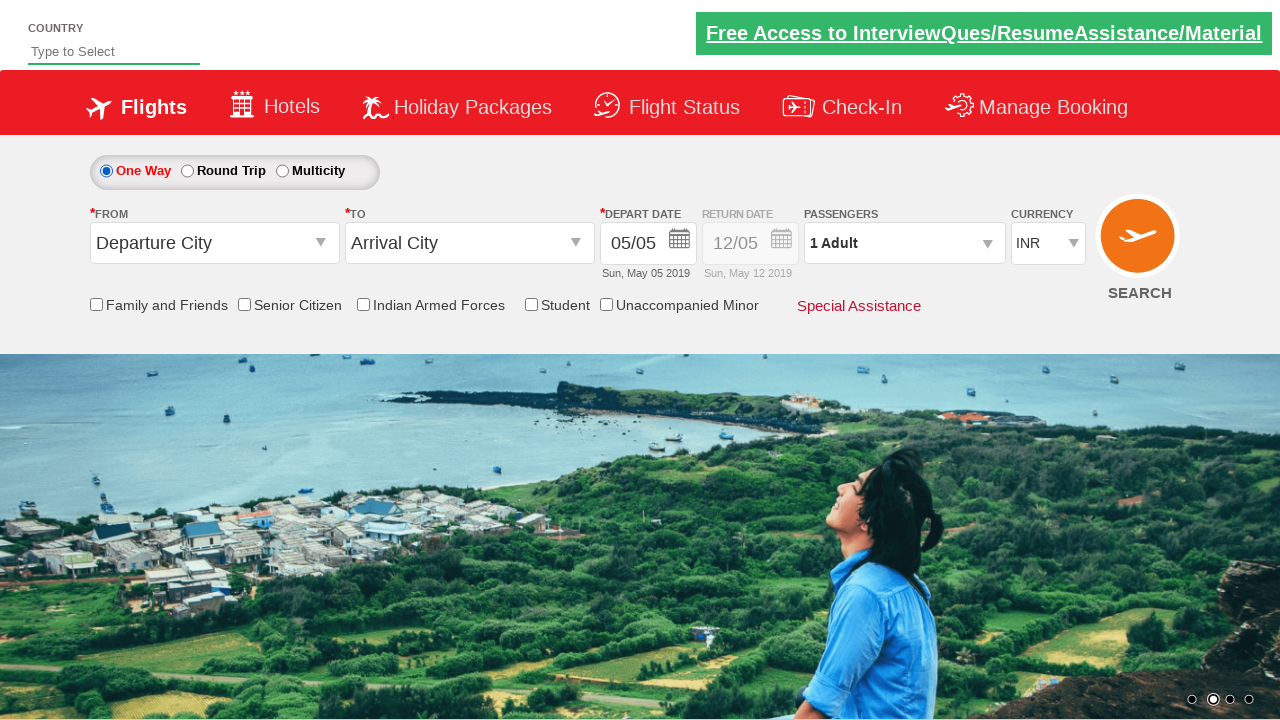

Clicked origin airport dropdown at (214, 243) on #ctl00_mainContent_ddl_originStation1_CTXT
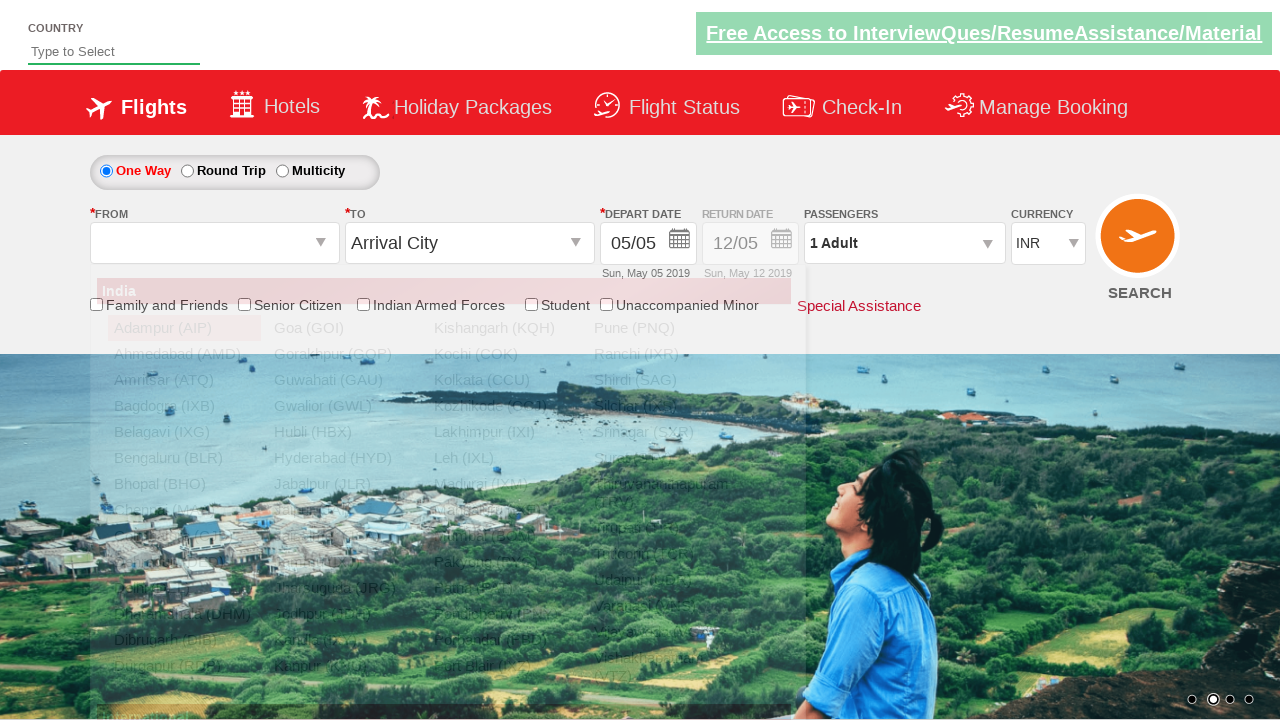

Selected Delhi (DEL) as origin airport at (184, 588) on xpath=//a[@value='DEL']
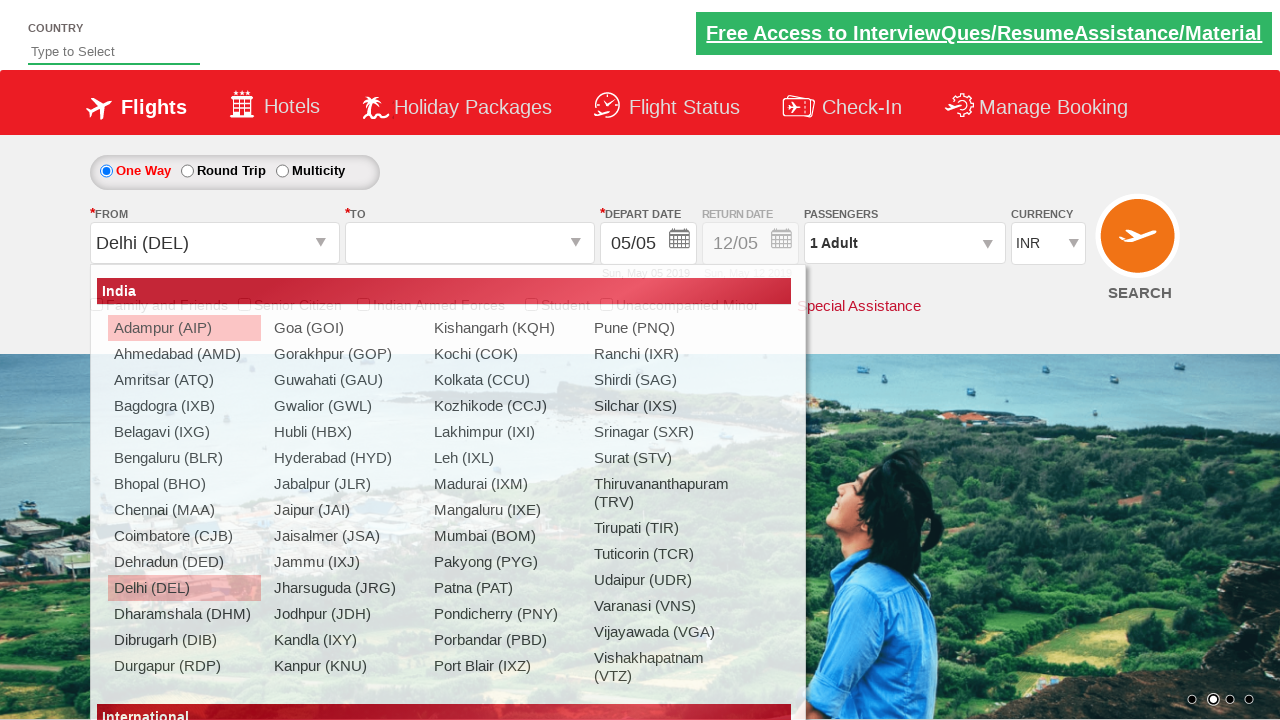

Waited for destination dropdown to be ready
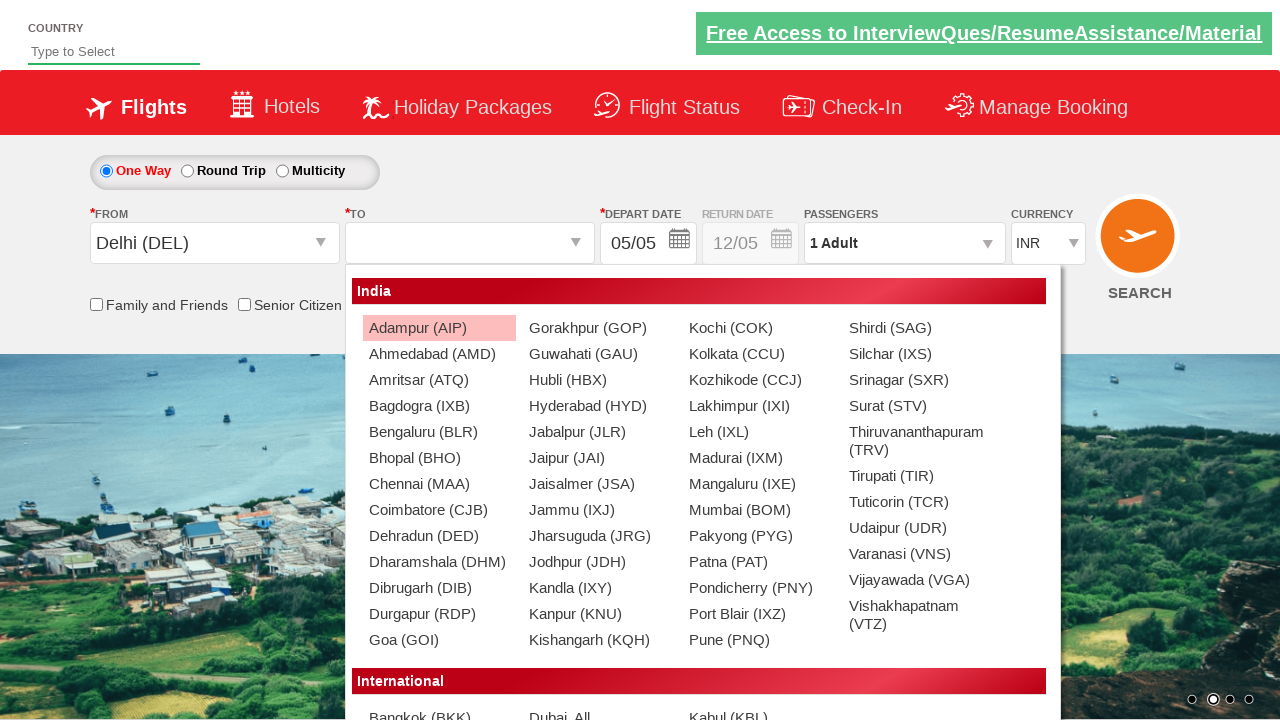

Selected Chennai (MAA) as destination airport at (439, 484) on xpath=//div[@id='ctl00_mainContent_ddl_destinationStation1_CTNR']//a[@value='MAA
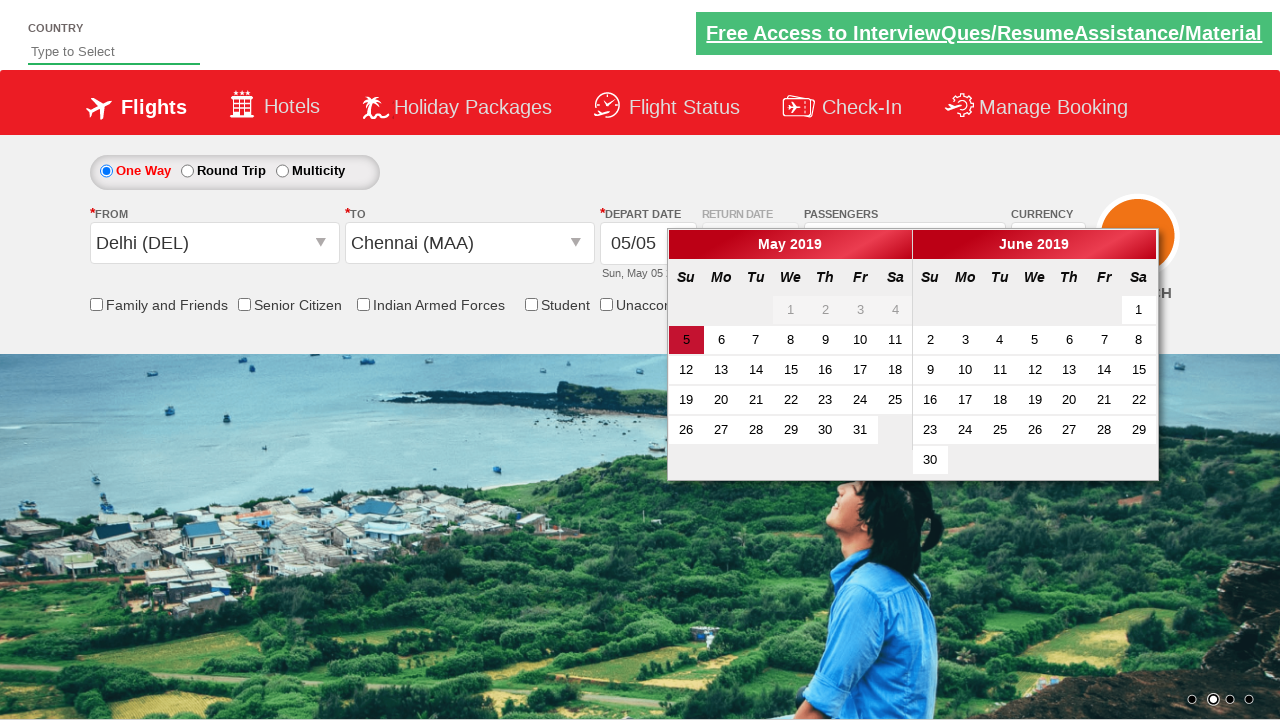

Retrieved return date div style attribute
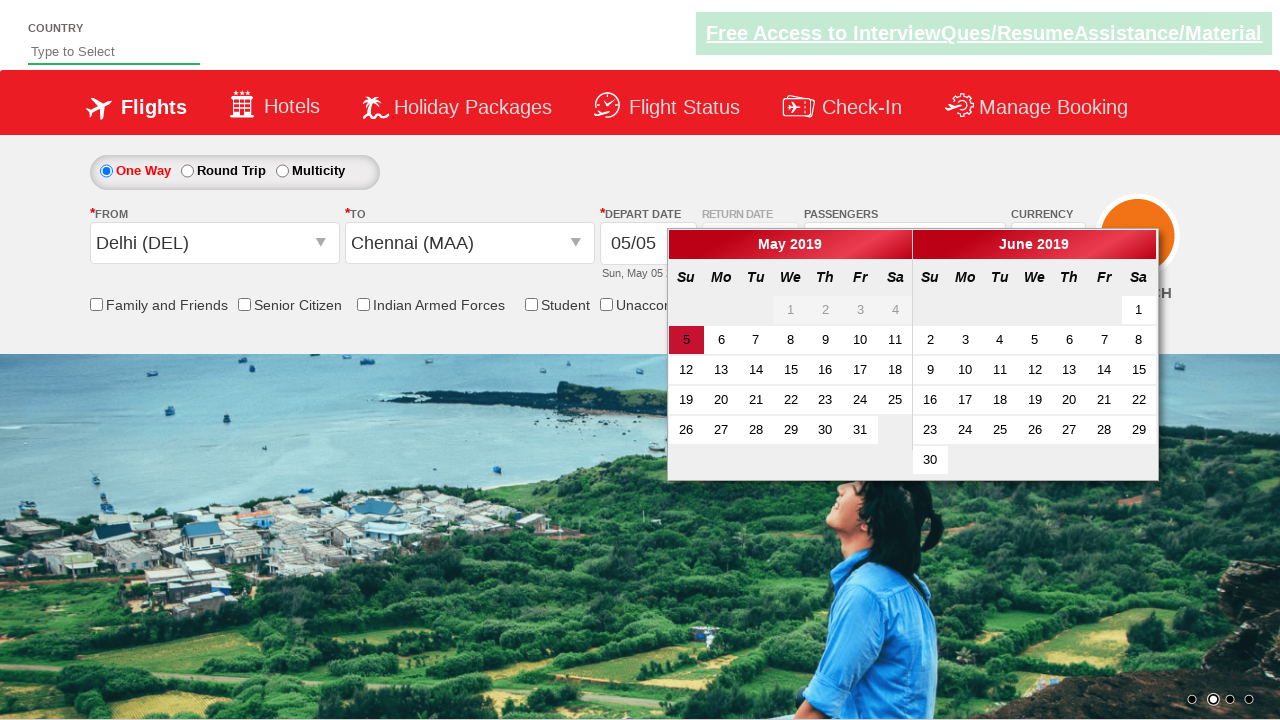

Verified return date is disabled for one-way trip
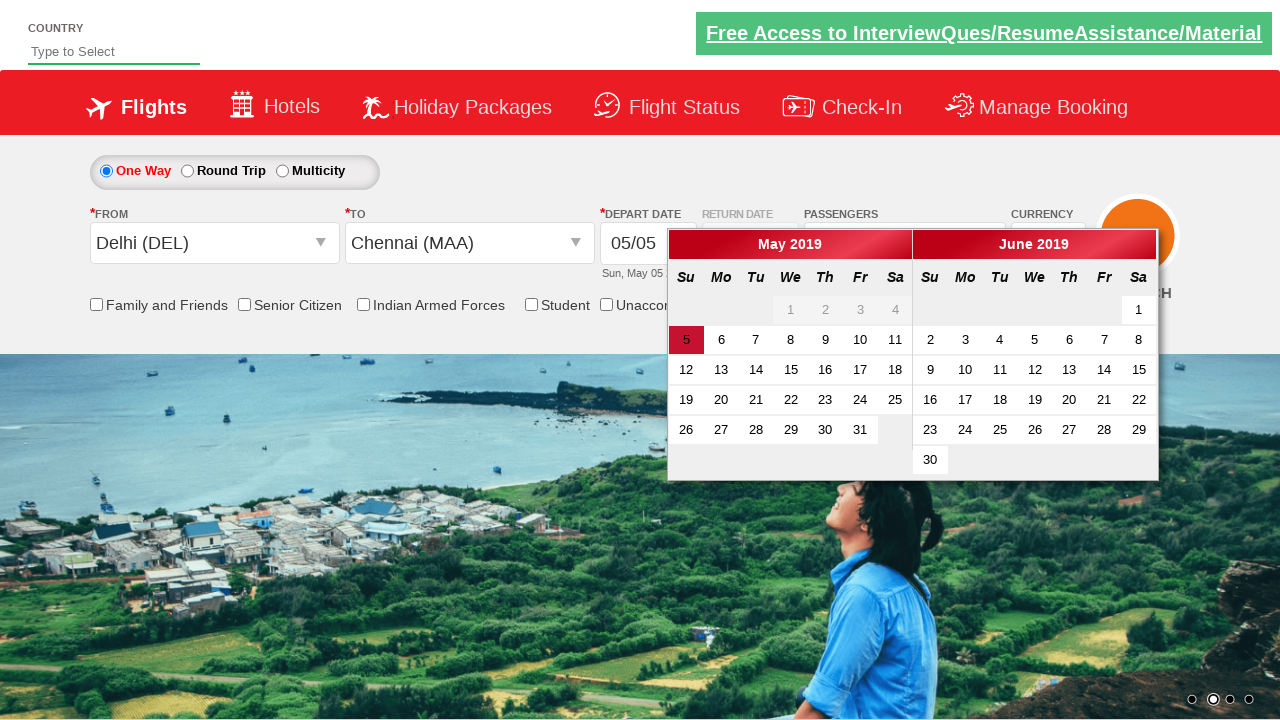

Clicked friends and family checkbox at (96, 304) on input[id*='friendsandfamily']
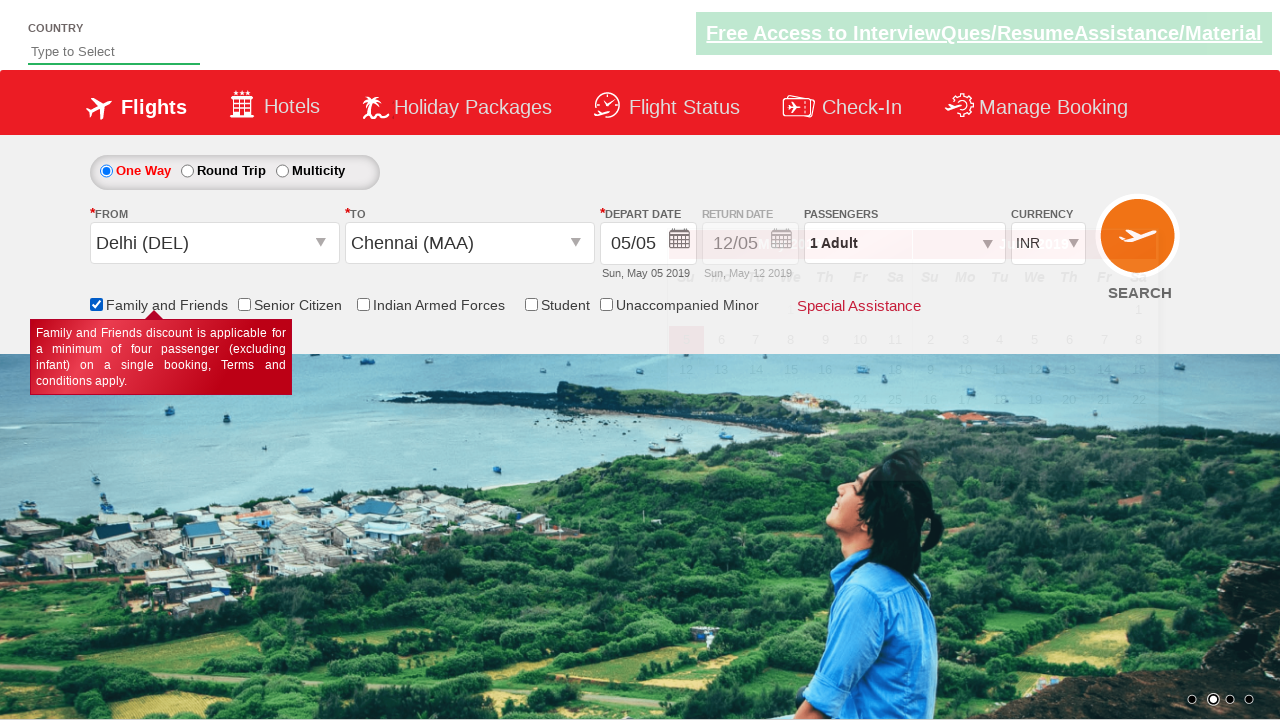

Clicked passenger info dropdown at (904, 243) on #divpaxinfo
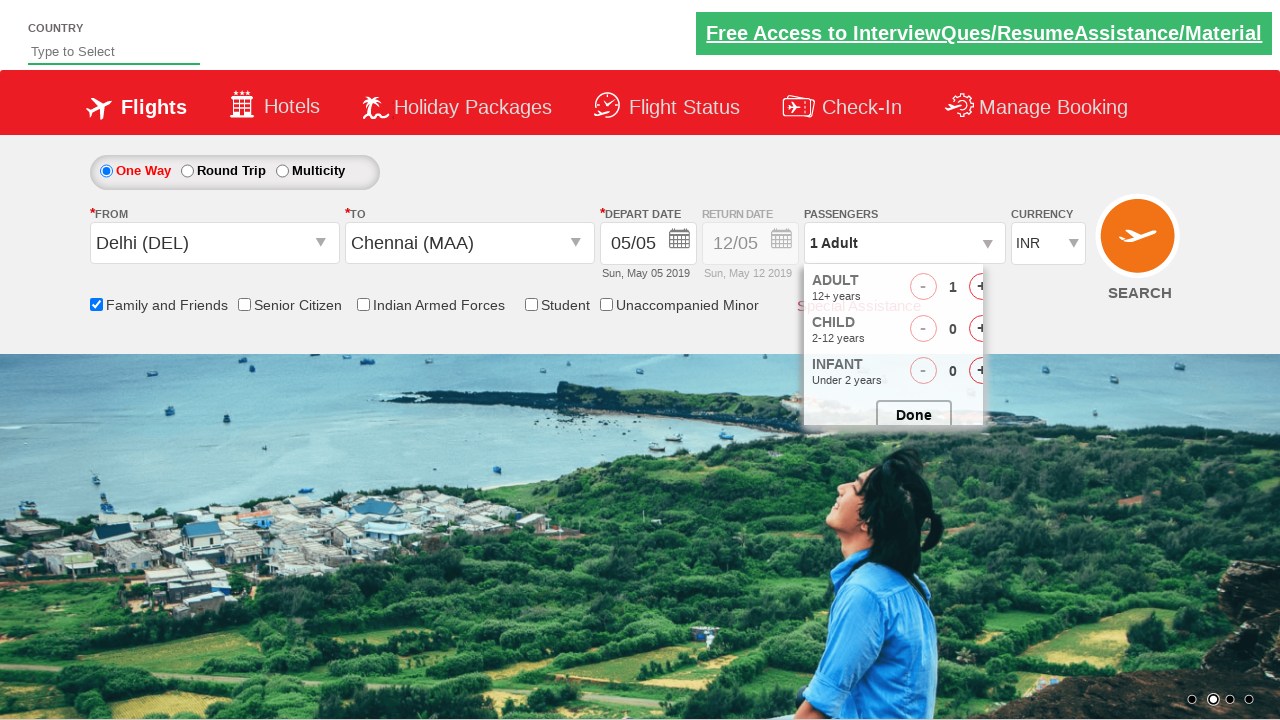

Waited for passenger selection dropdown to open
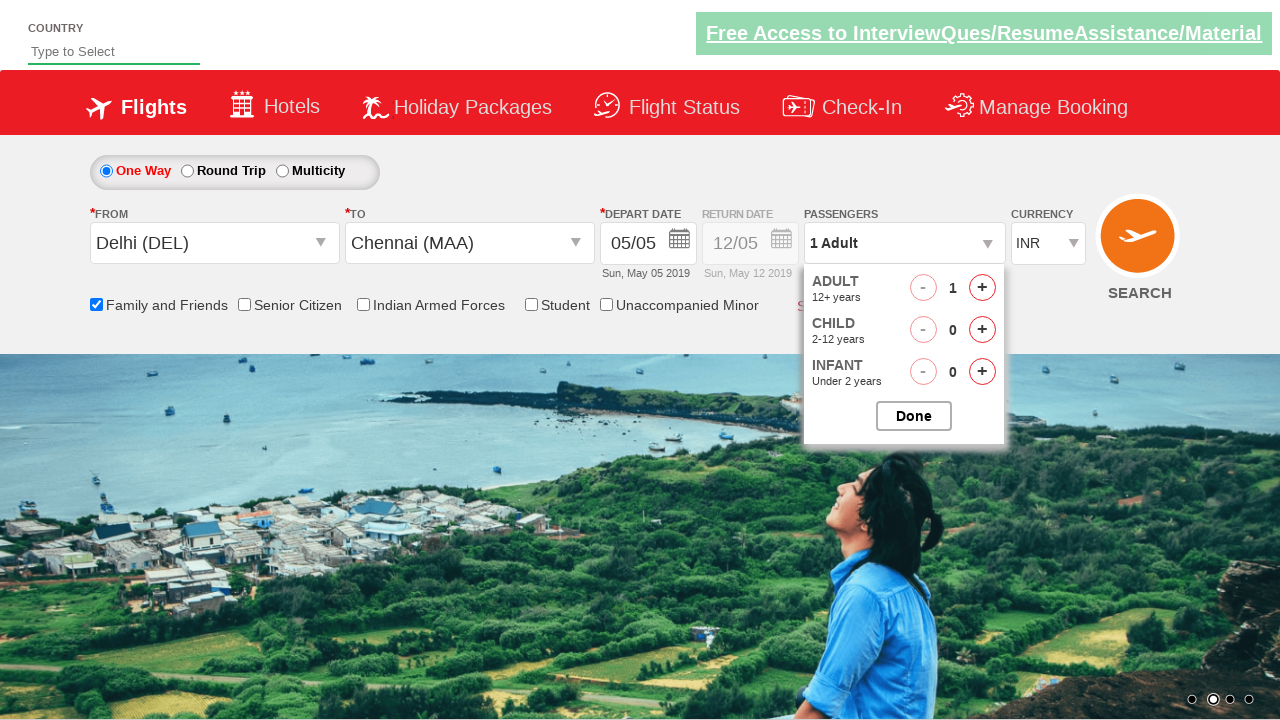

Incremented adult passenger count (iteration 1/4) at (982, 288) on #hrefIncAdt
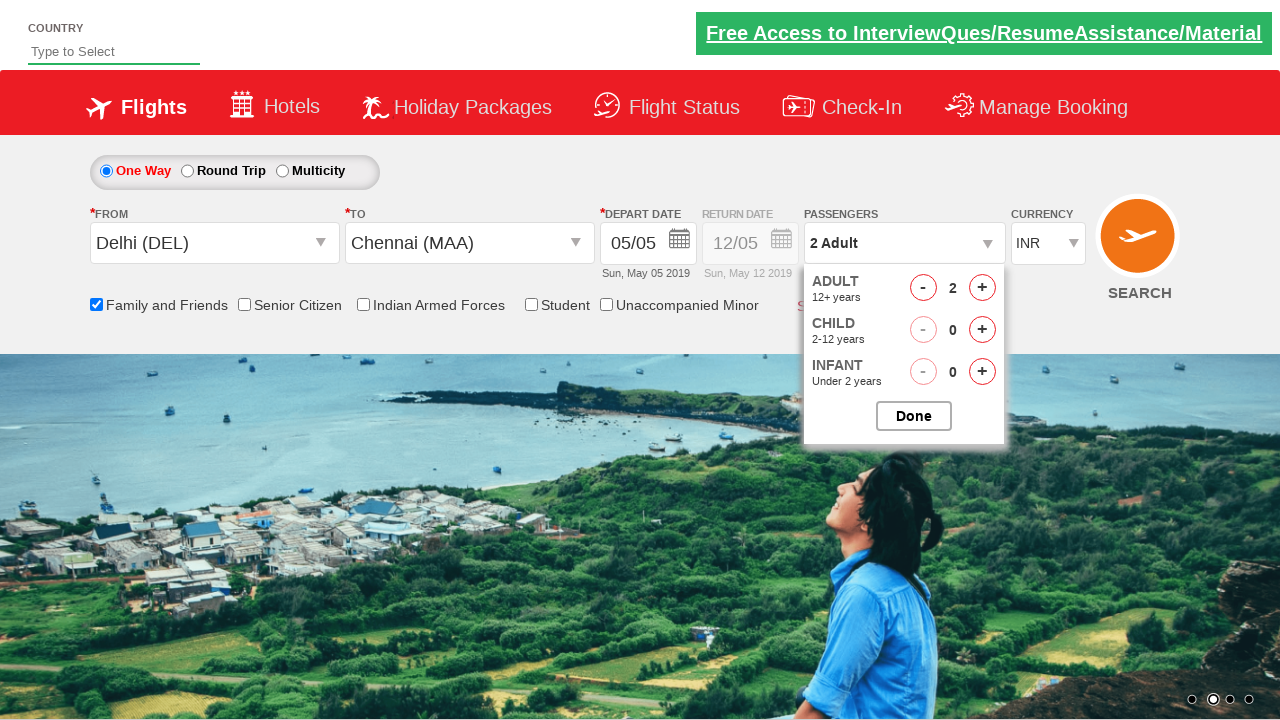

Incremented adult passenger count (iteration 2/4) at (982, 288) on #hrefIncAdt
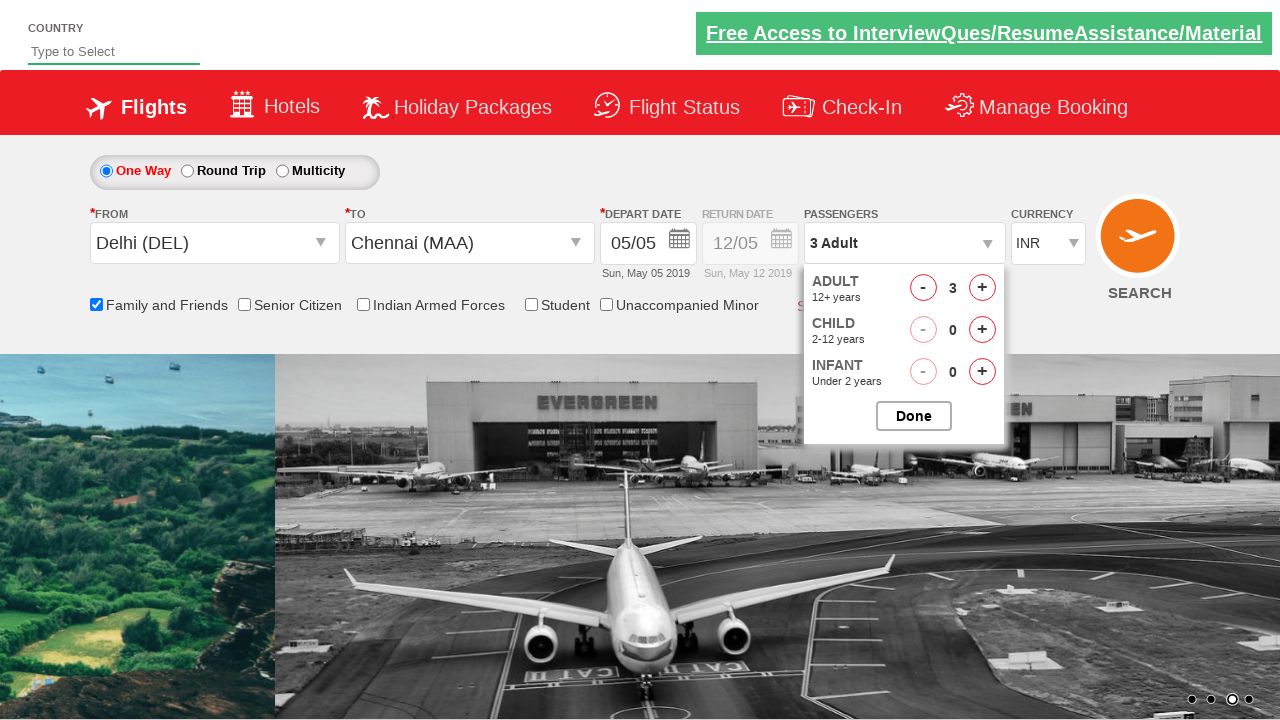

Incremented adult passenger count (iteration 3/4) at (982, 288) on #hrefIncAdt
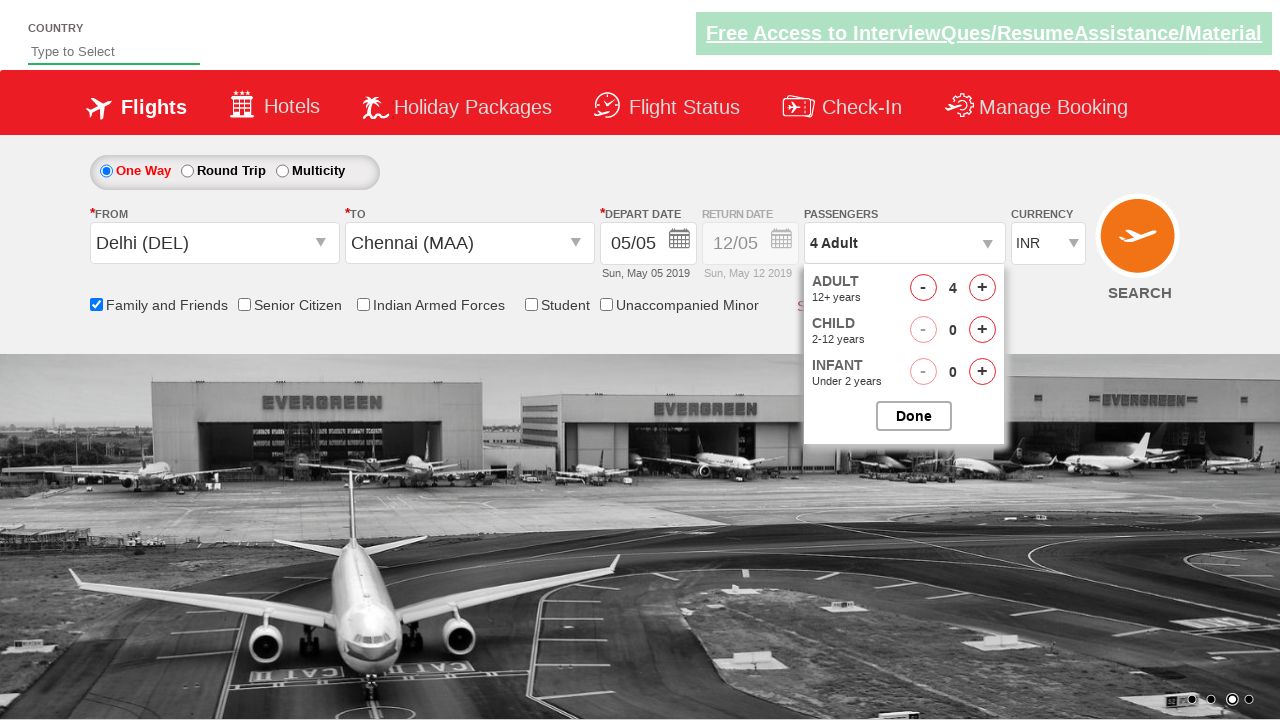

Incremented adult passenger count (iteration 4/4) at (982, 288) on #hrefIncAdt
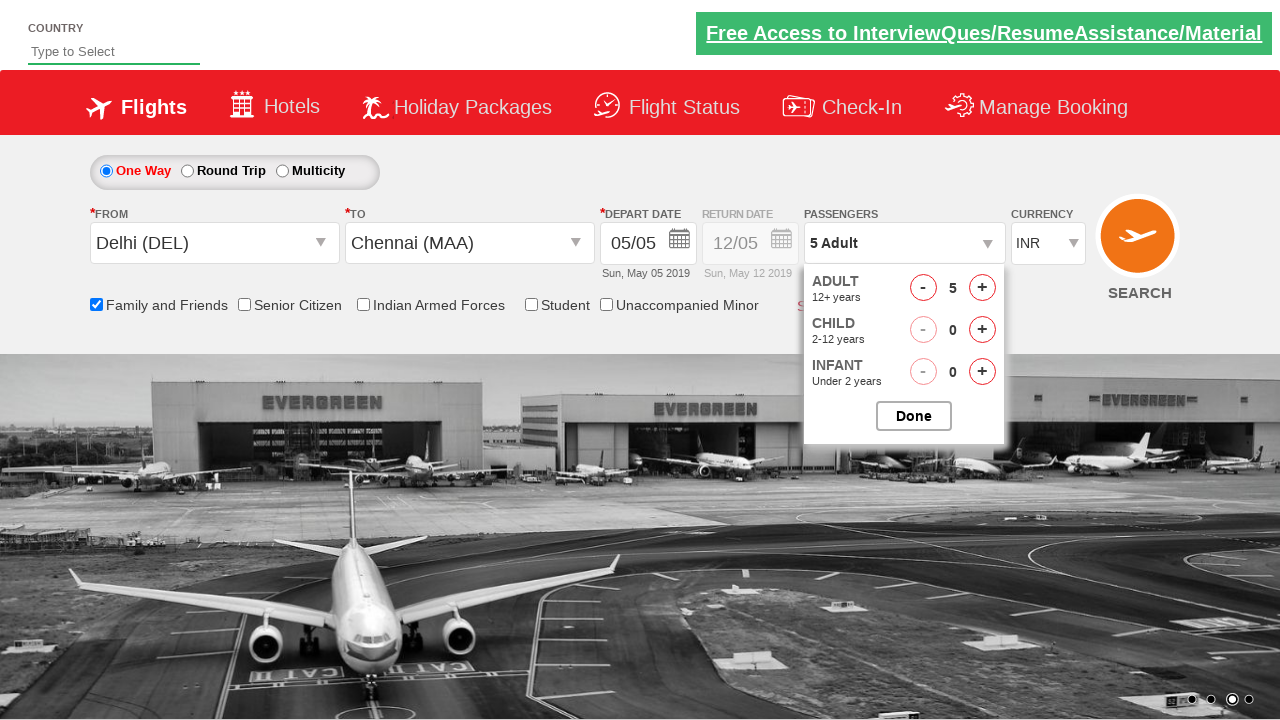

Closed passenger selection dropdown at (914, 416) on #btnclosepaxoption
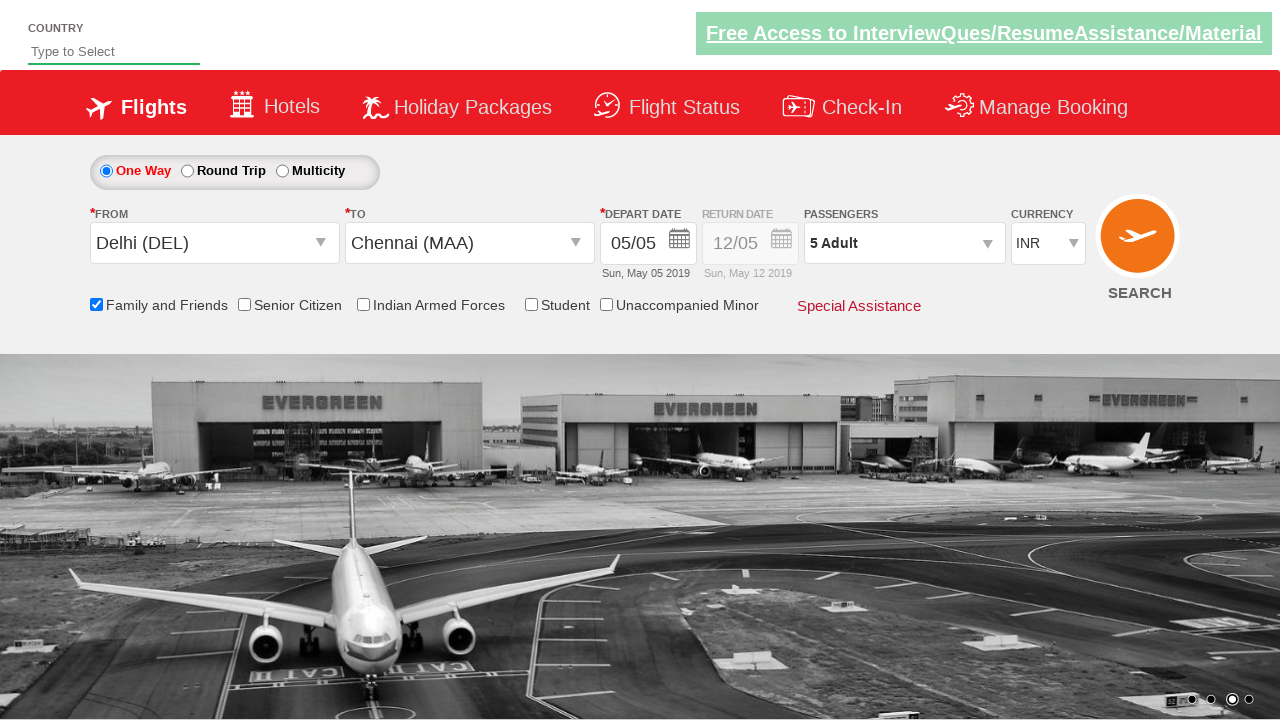

Retrieved passenger count text
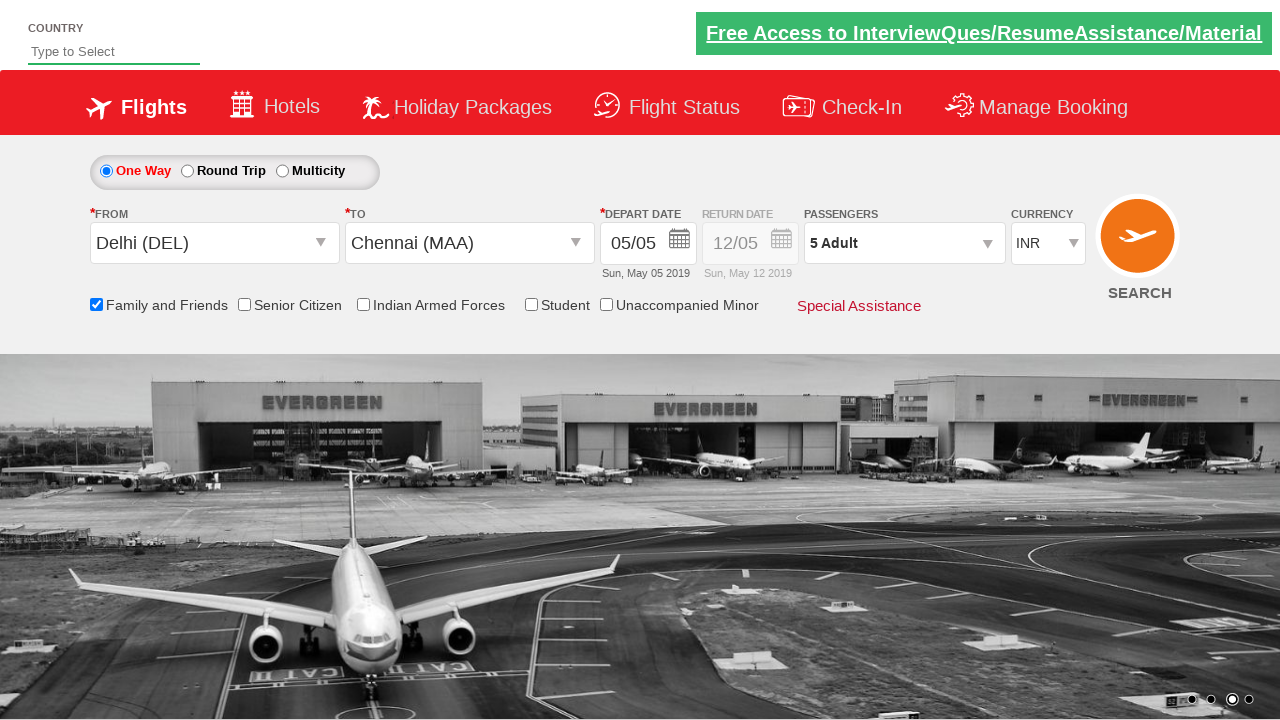

Verified total of 5 adult passengers selected
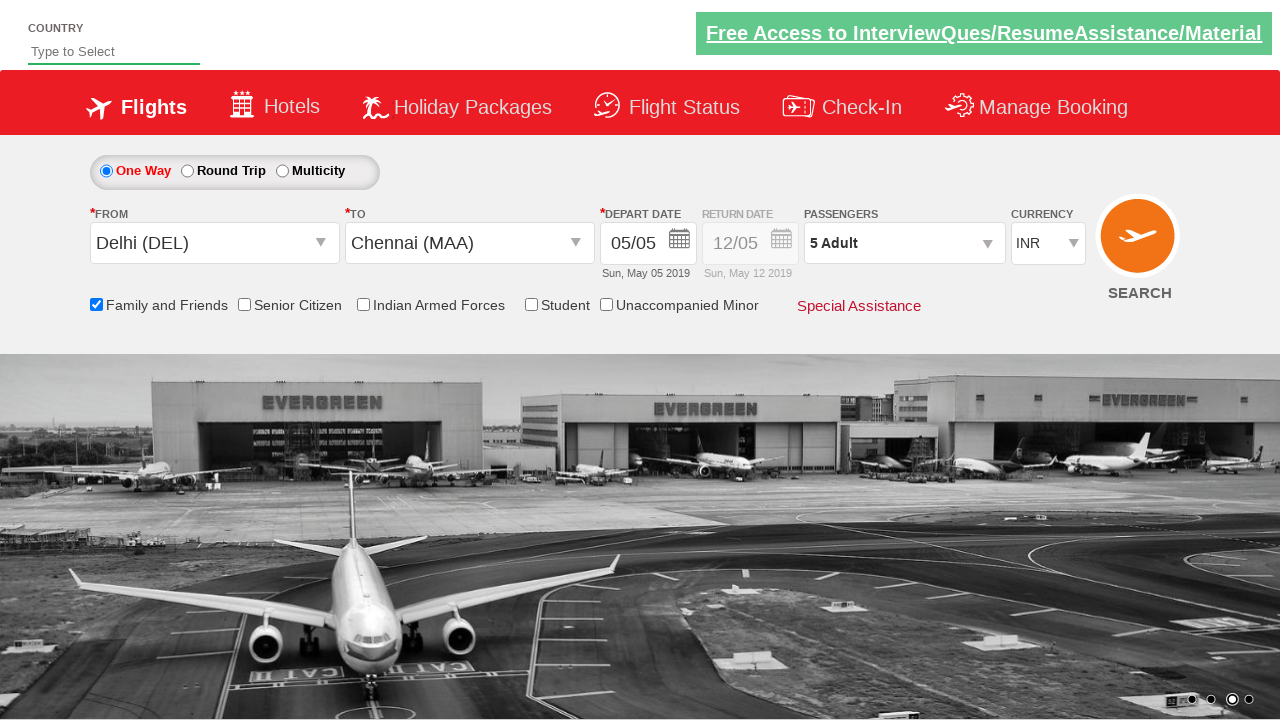

Selected currency from dropdown (index 3) on #ctl00_mainContent_DropDownListCurrency
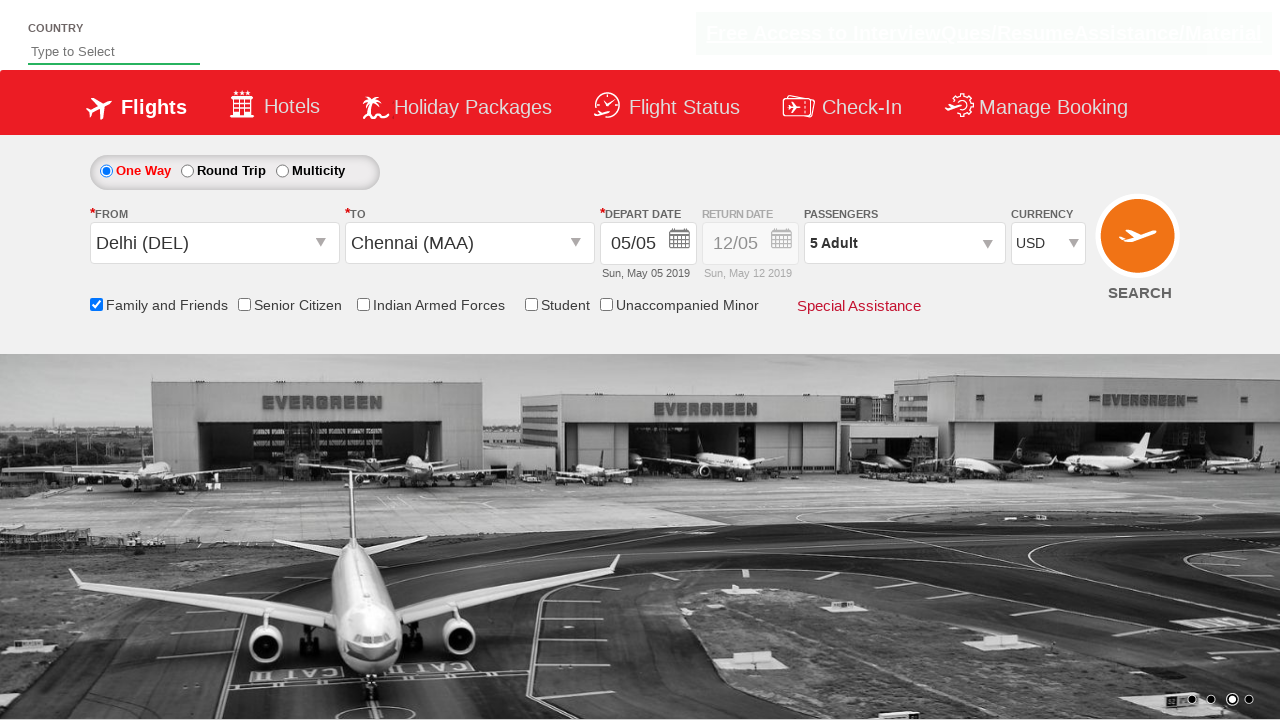

Submitted flight booking form at (1140, 245) on input[type='submit']
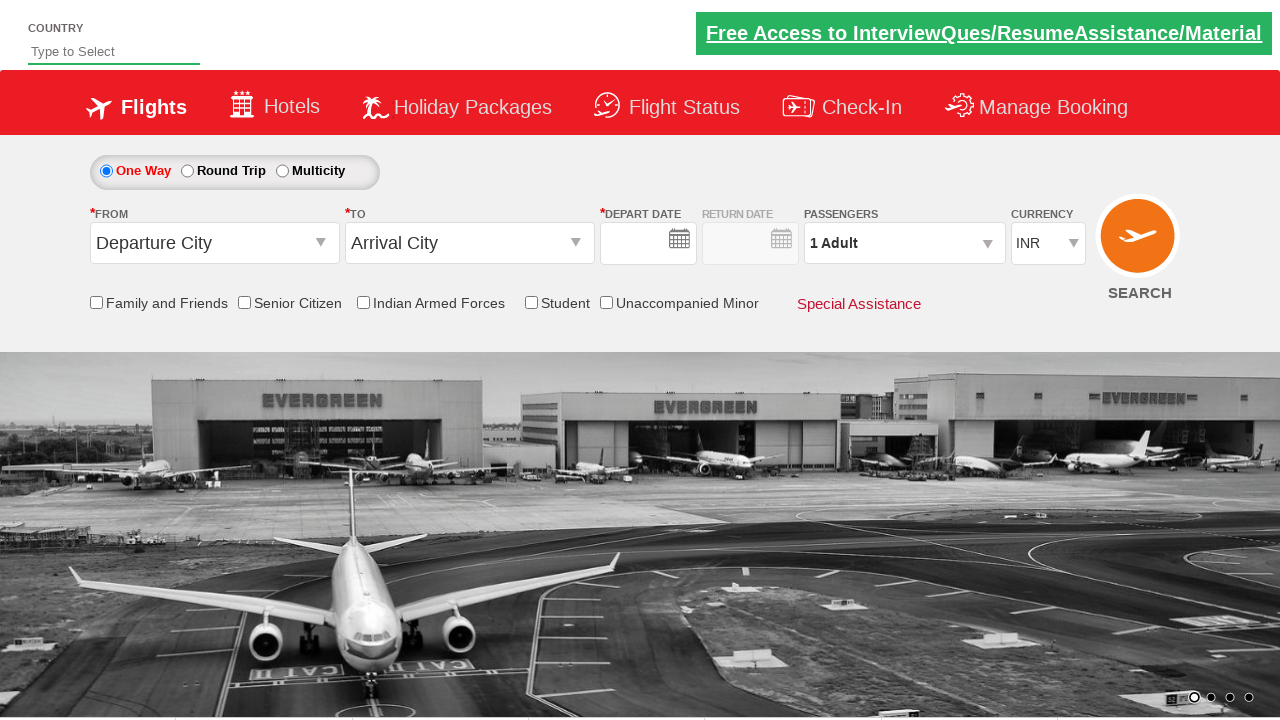

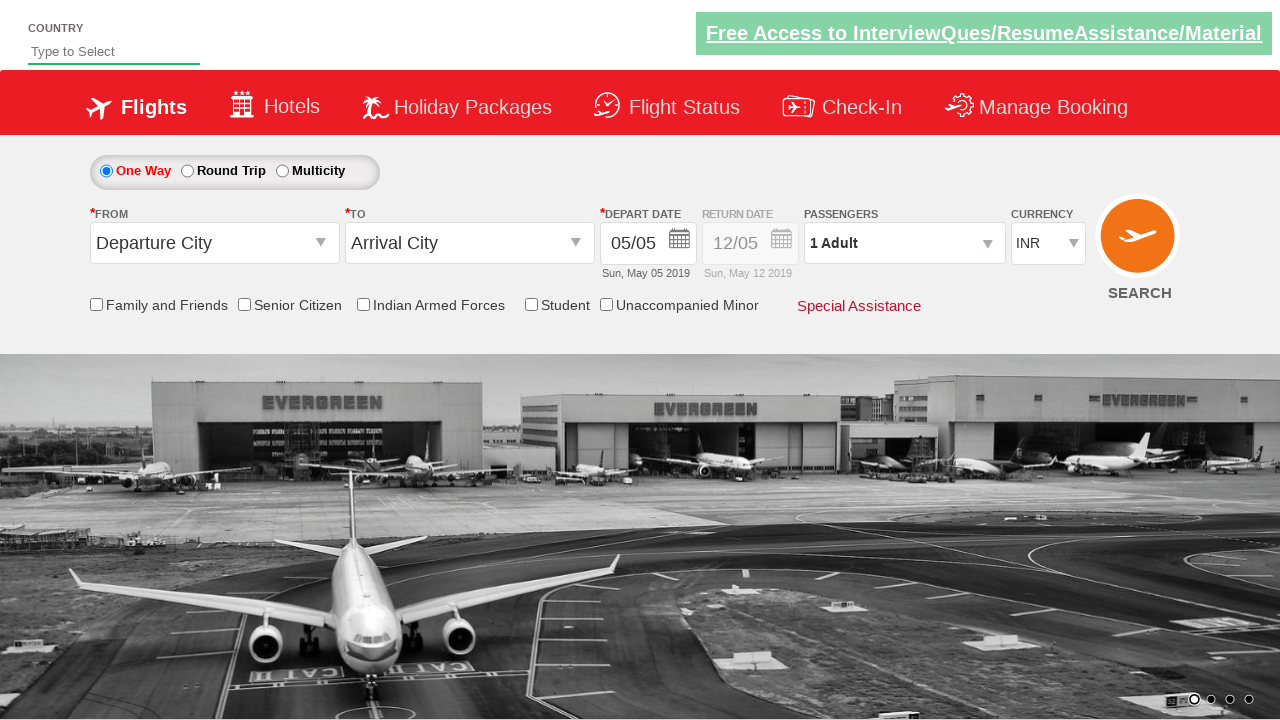